Tests mouse hover functionality by hovering over the first user avatar image on the page, which typically reveals hidden content underneath.

Starting URL: http://the-internet.herokuapp.com/hovers

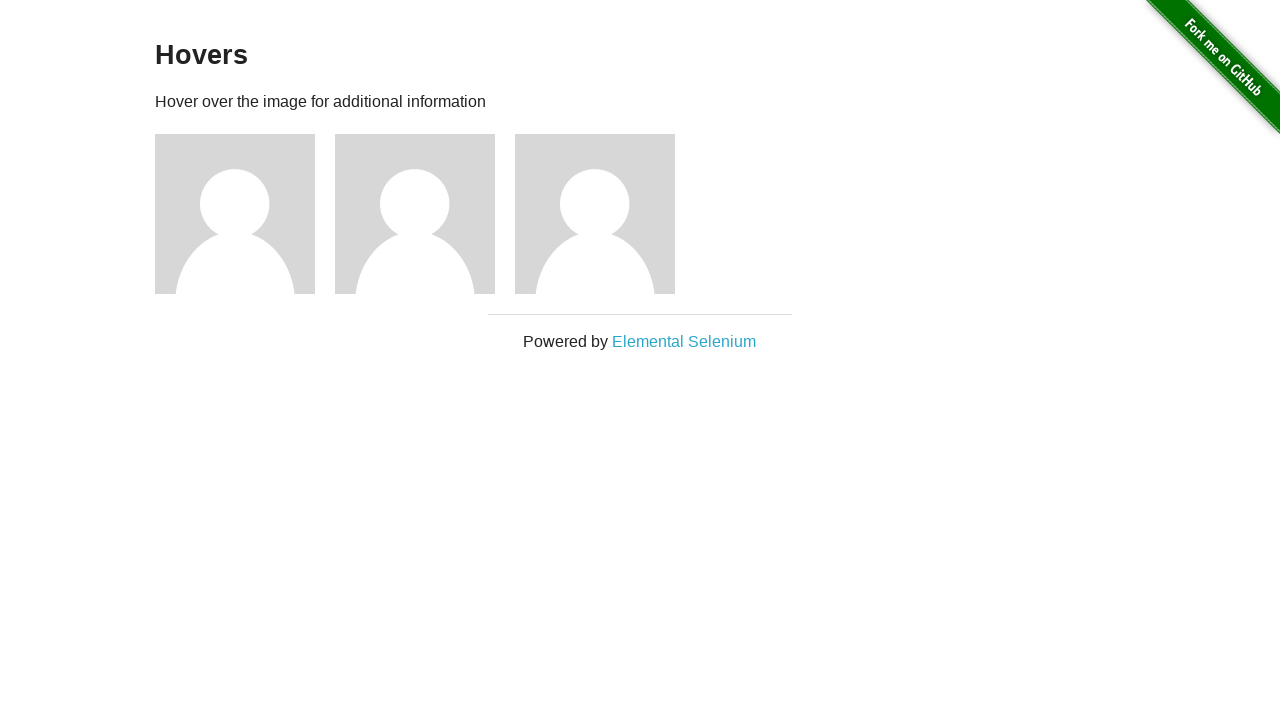

Located the first user avatar image element
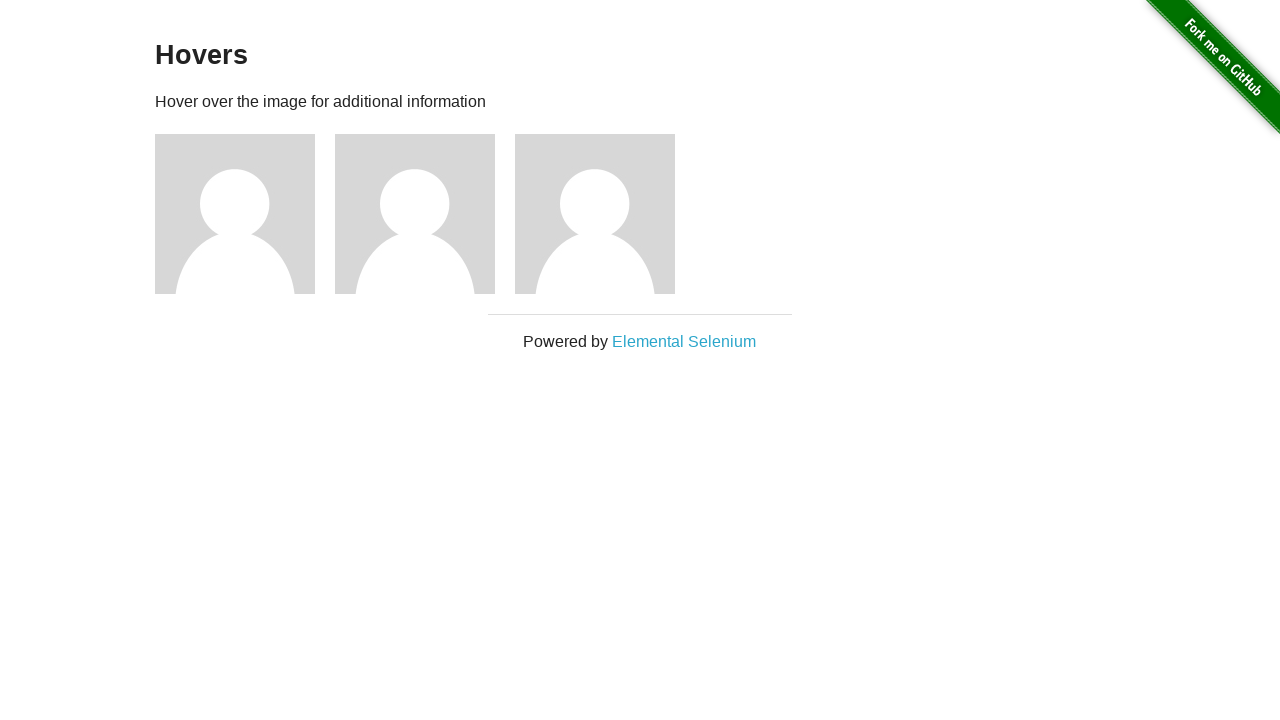

Hovered mouse over the first user avatar at (235, 214) on (//img[@alt='User Avatar'])[1]
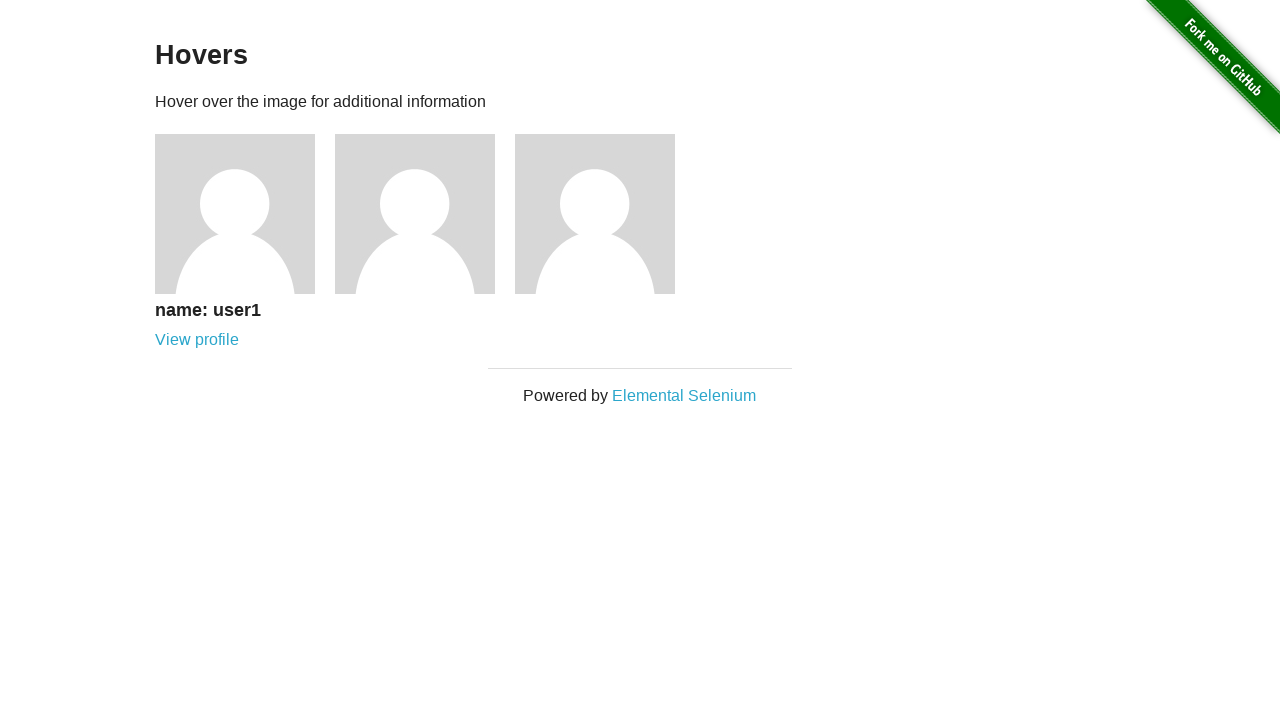

Hidden content revealed - figcaption h5 element became visible
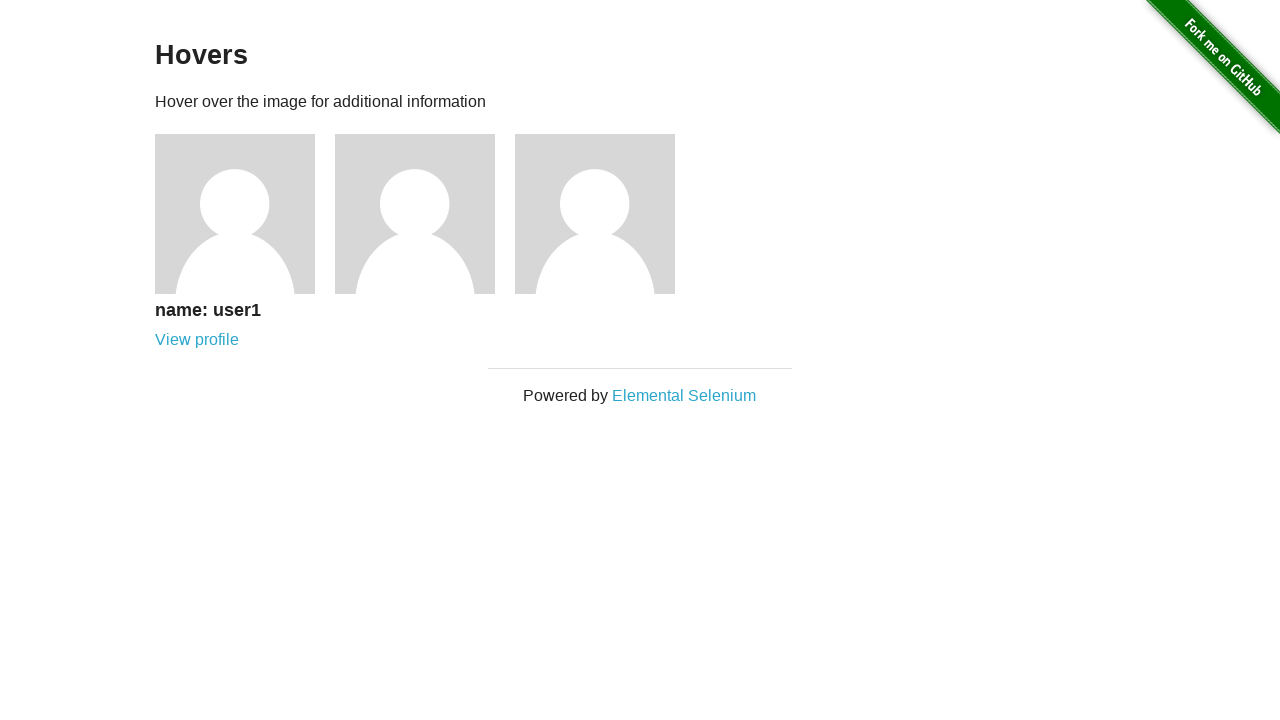

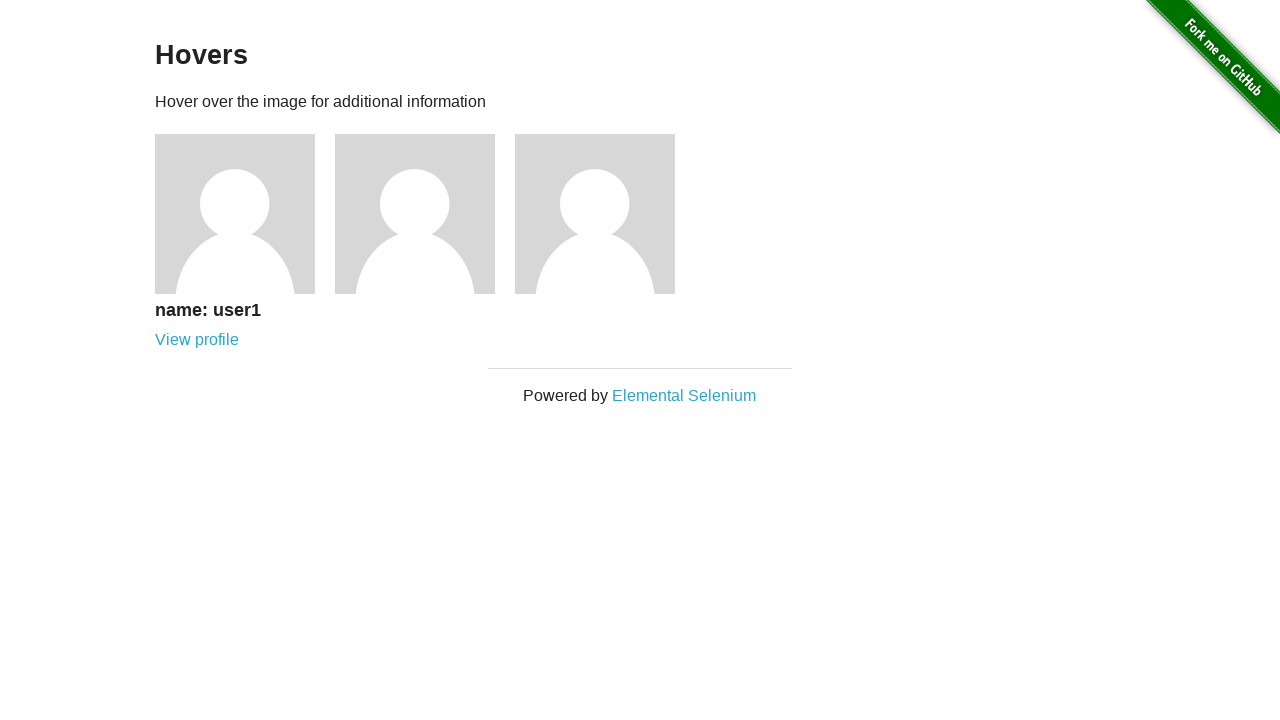